Tests dynamic controls by clicking the Remove button to hide a checkbox, then clicking the Enable button to enable a text input field, verifying the state changes.

Starting URL: https://the-internet.herokuapp.com/dynamic_controls

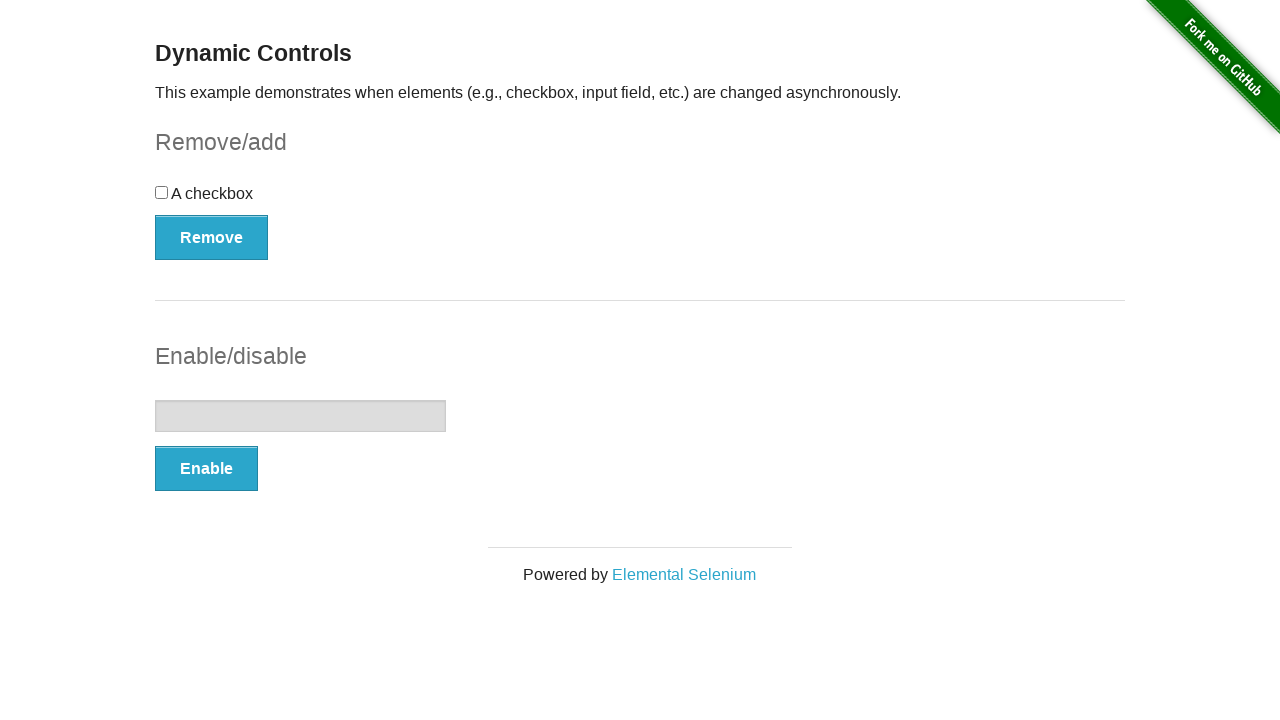

Waited for checkbox to be visible
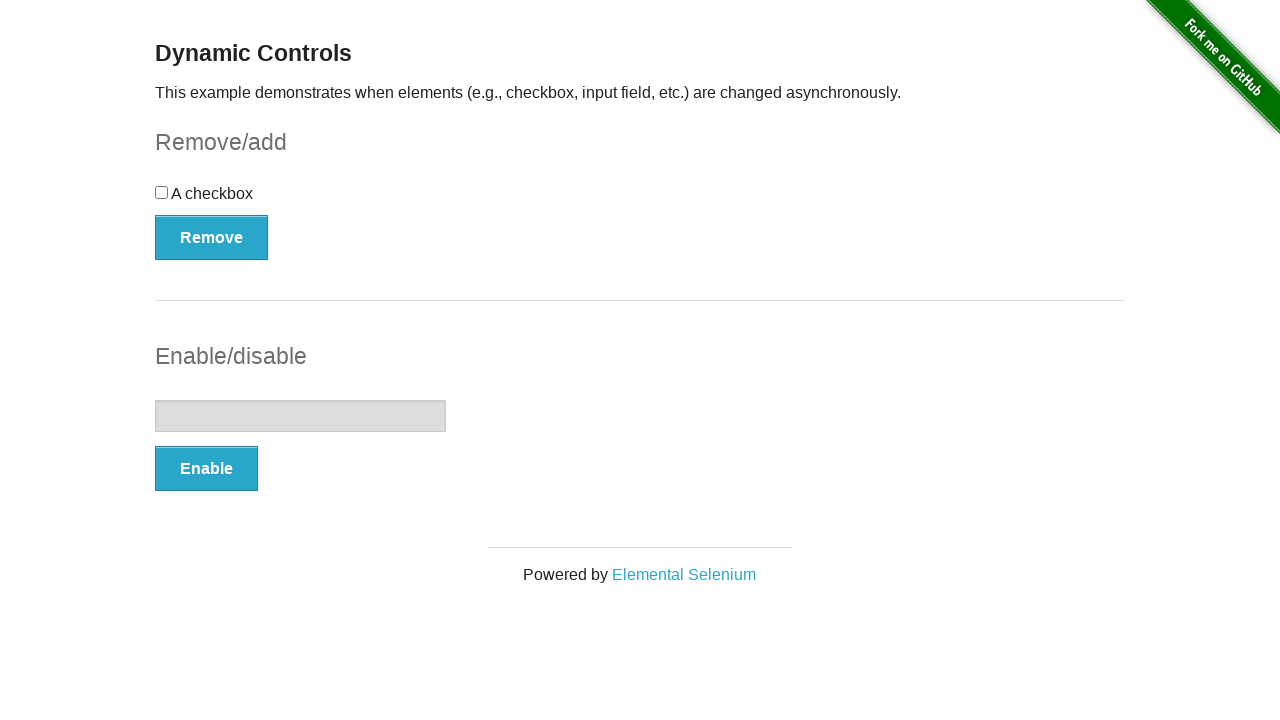

Clicked the Remove button to hide the checkbox at (212, 237) on button:has-text('Remove')
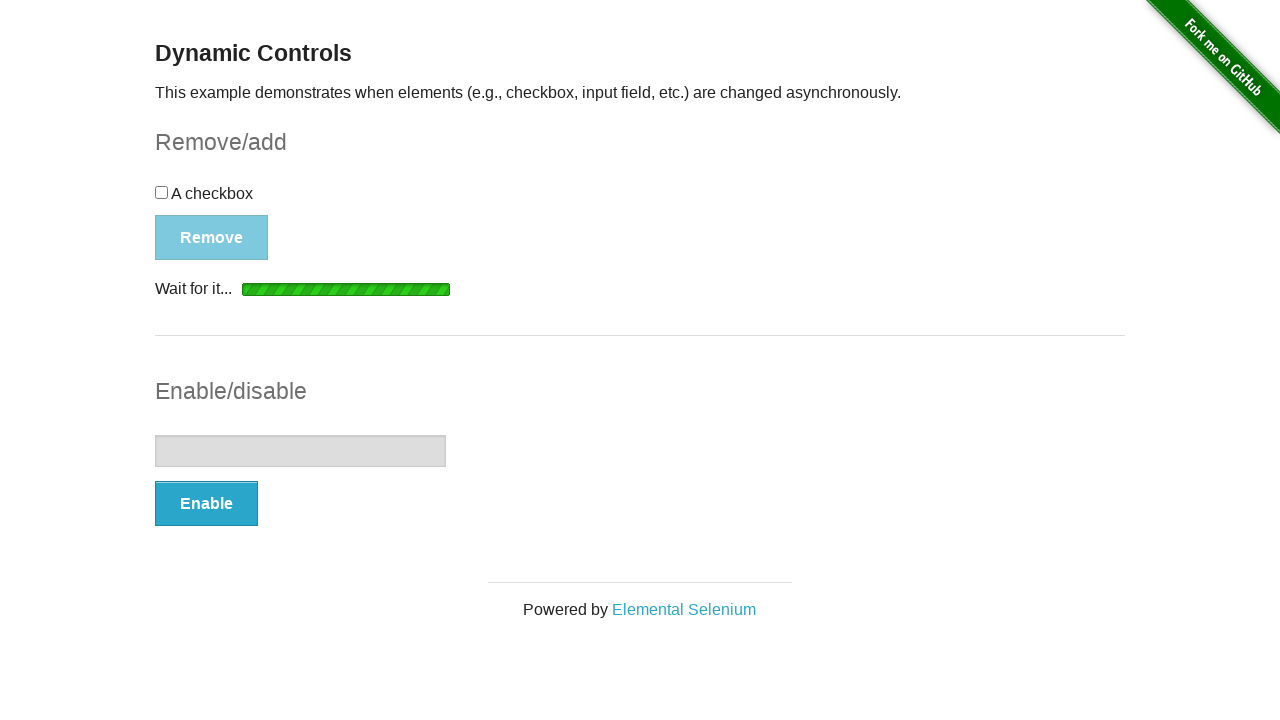

Verified 'It's gone!' message appeared after removing checkbox
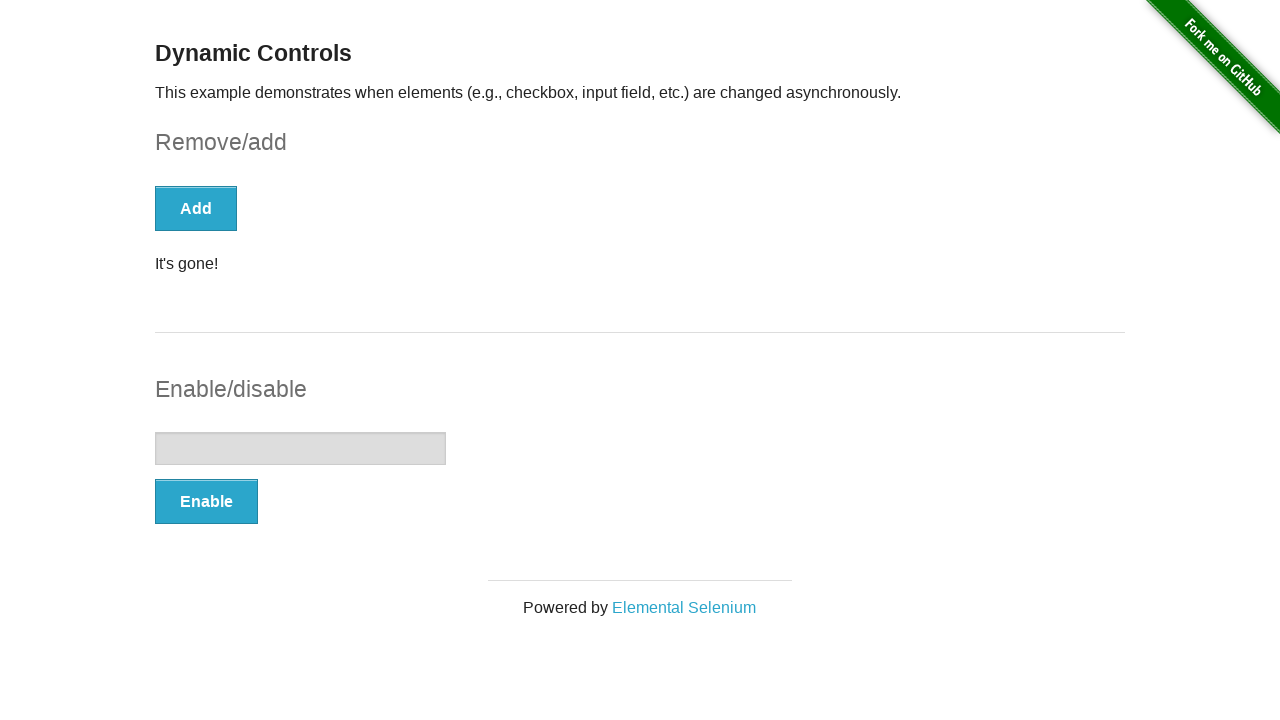

Clicked the Enable button to enable the text input field at (206, 501) on button:has-text('Enable')
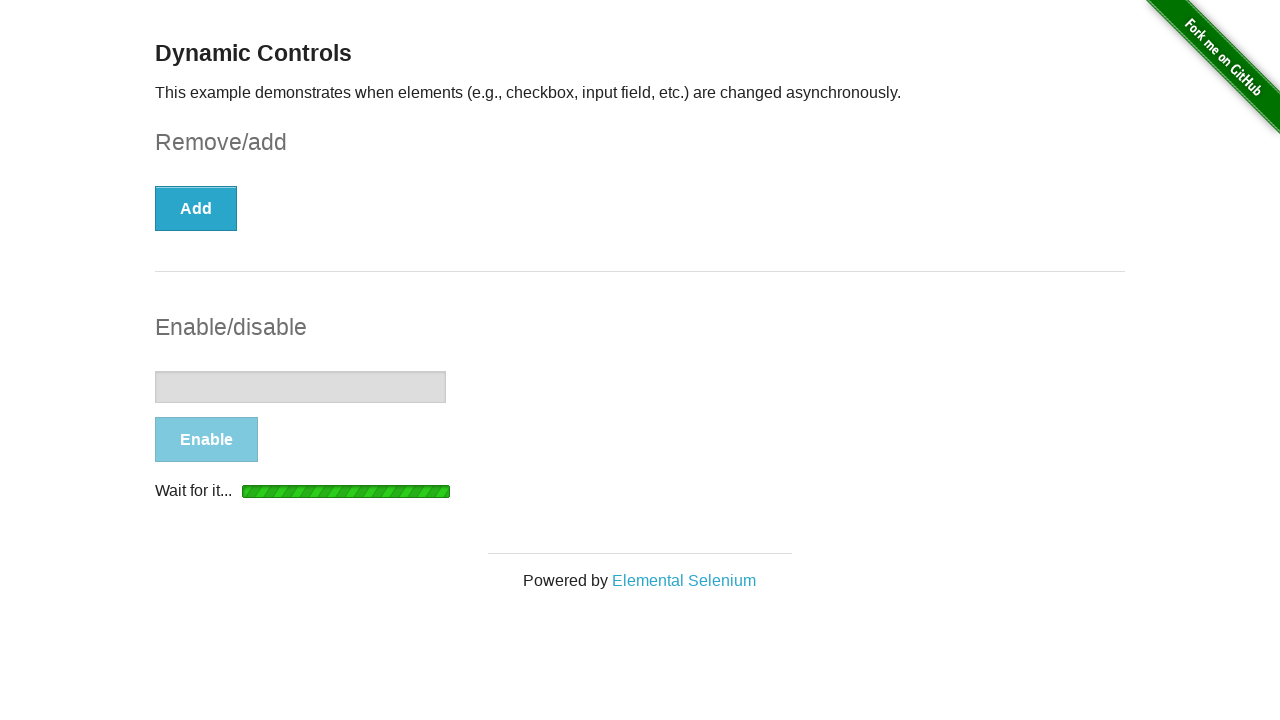

Verified 'It's enabled!' message appeared after enabling text input
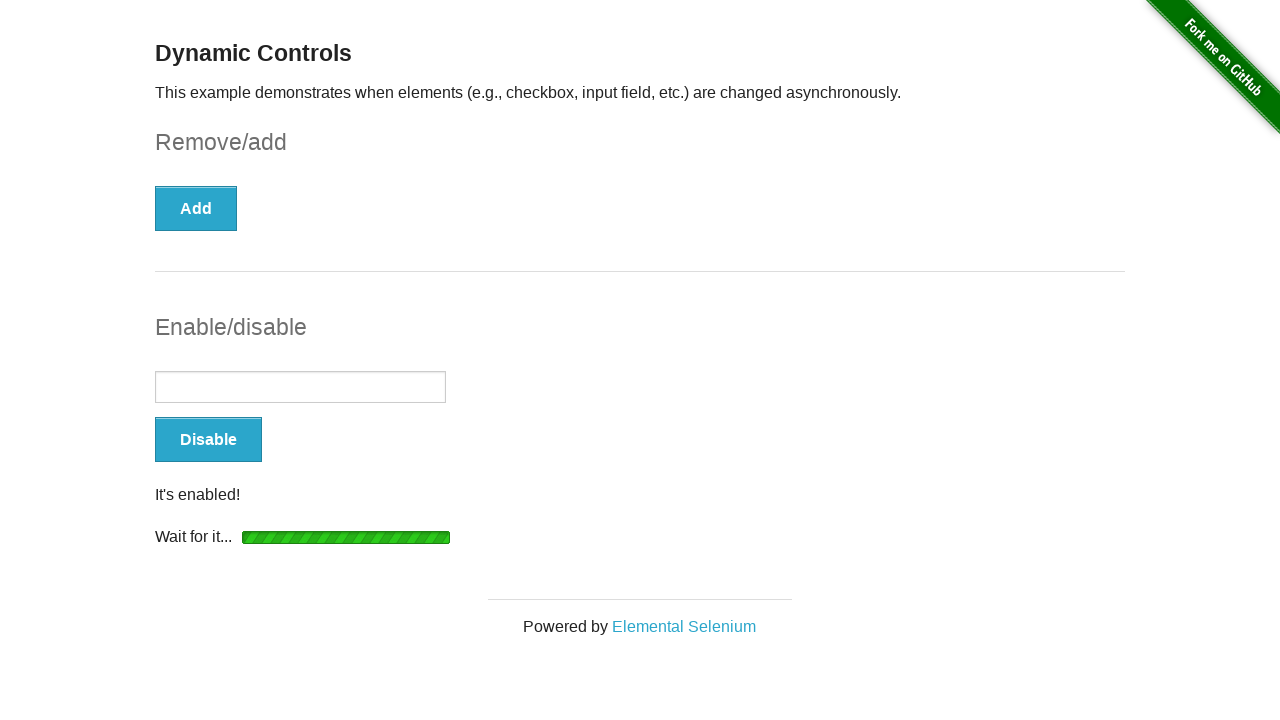

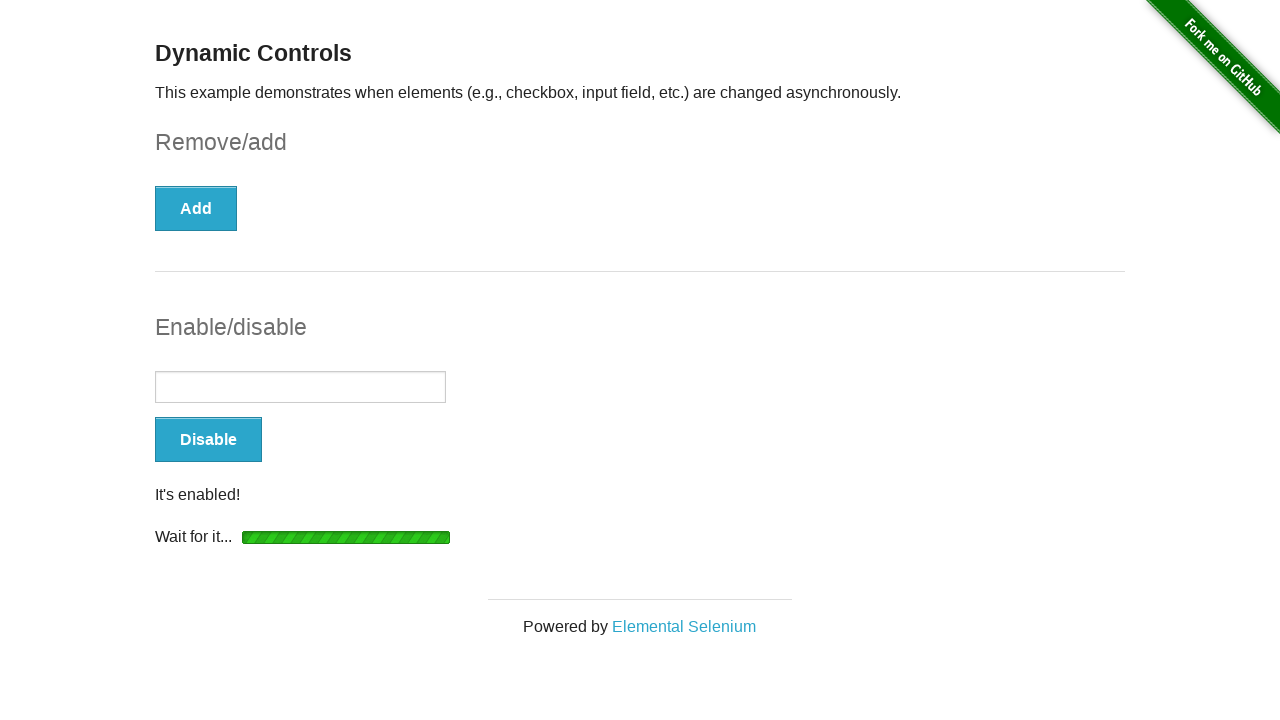